Tests the search functionality on Katalon documentation site by searching for "Self healing" and clicking on the first search result

Starting URL: https://docs.katalon.com/

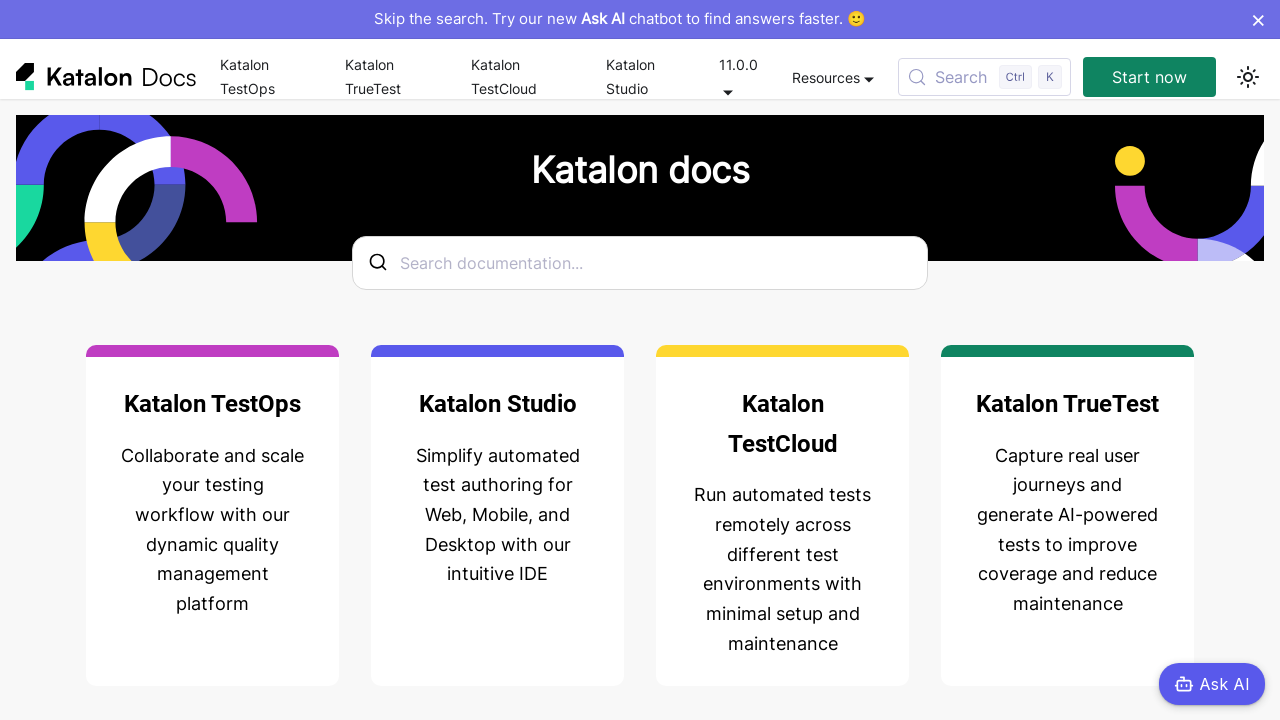

Clicked Search button at (963, 77) on xpath=//span/span[. = 'Search']
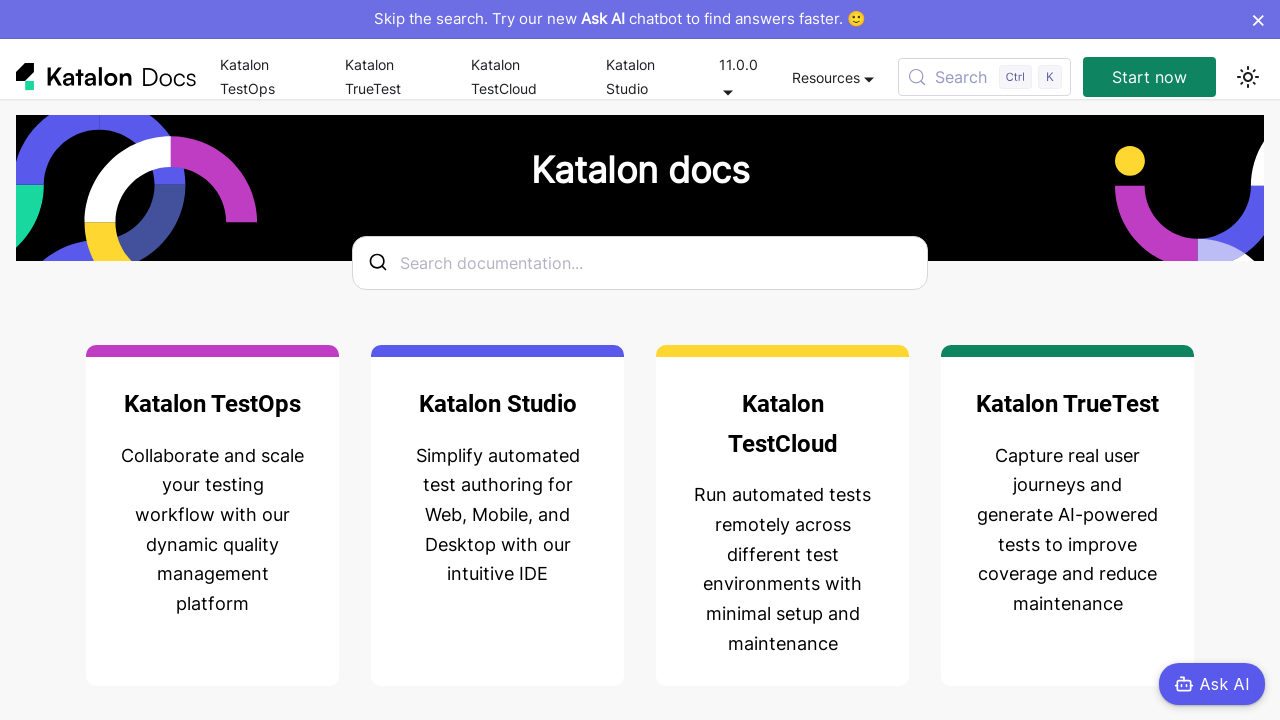

Clicked search input field at (602, 88) on #docsearch-input
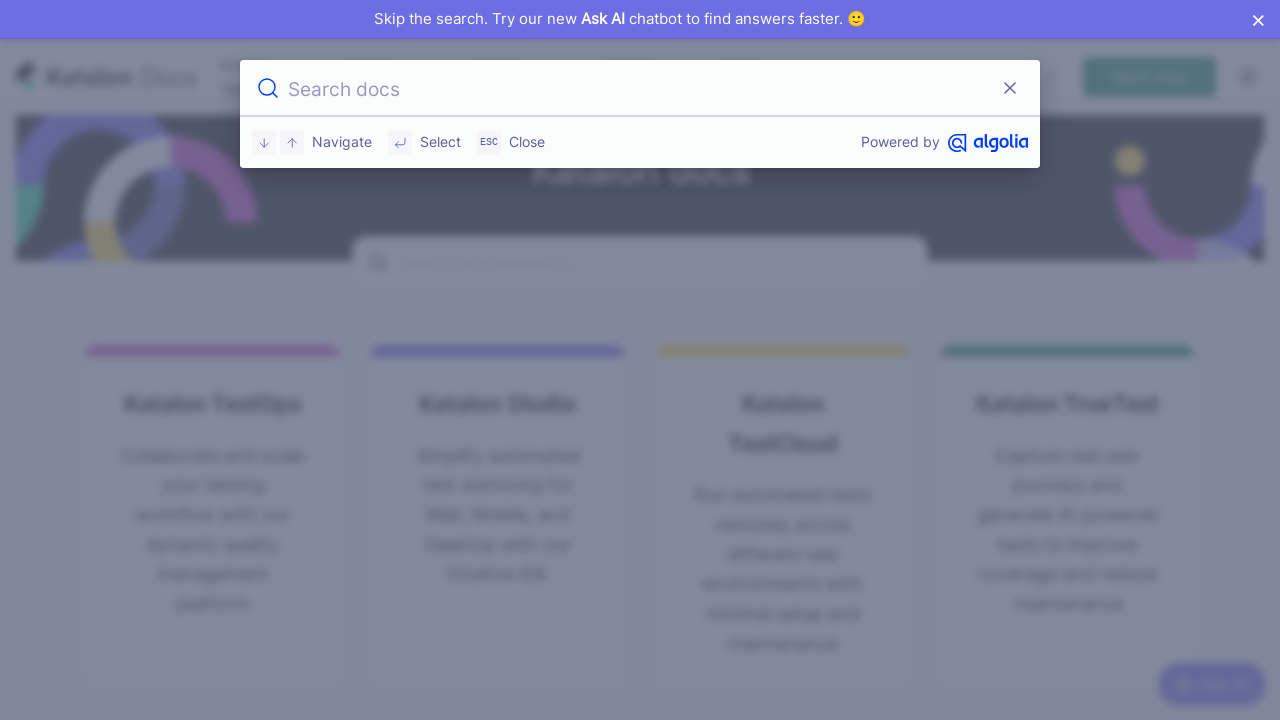

Filled search field with 'Self healing' on #docsearch-input
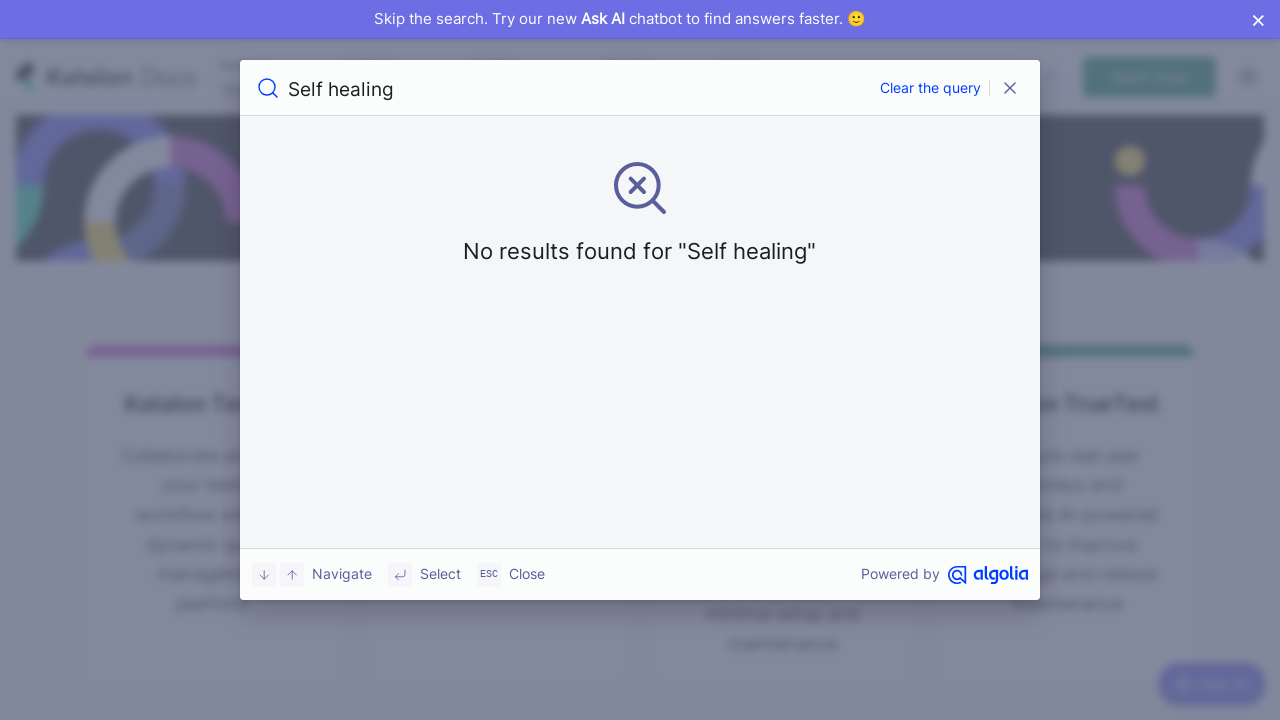

Clicked on the first search result for 'Self healing' at (274, 192) on xpath=//section[1]/ul/li[1]/a/div/div[1]/*
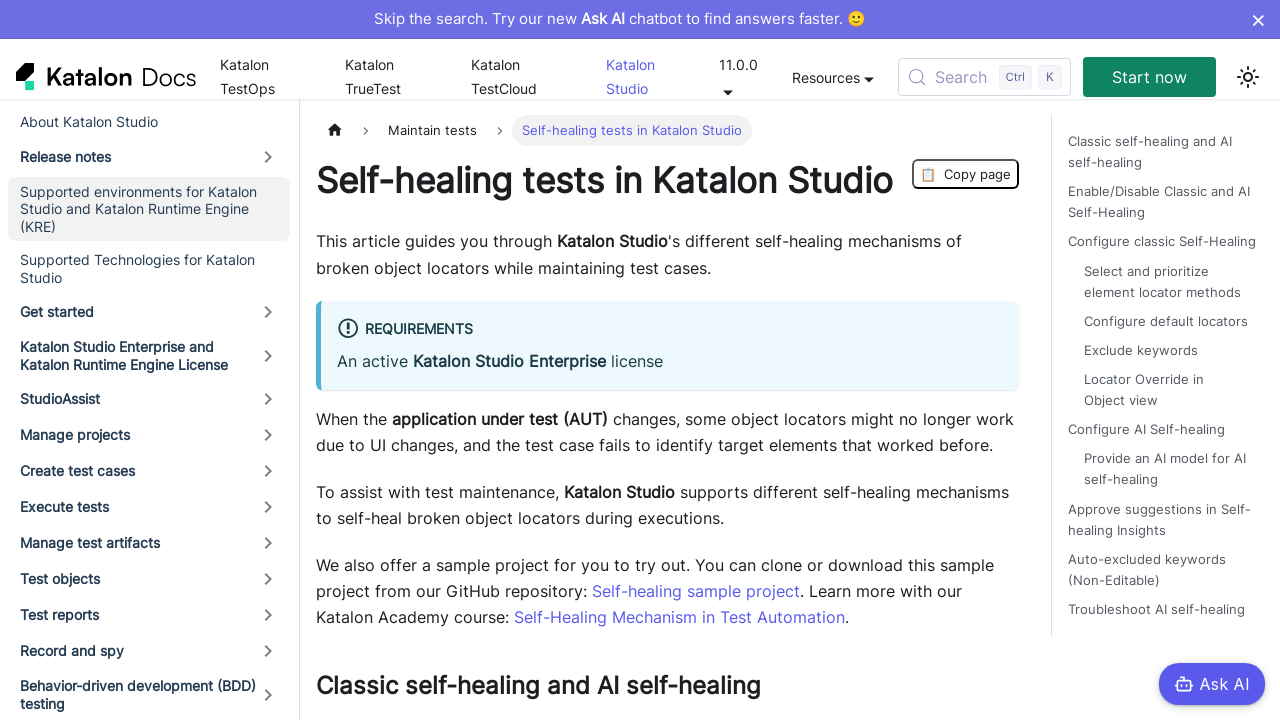

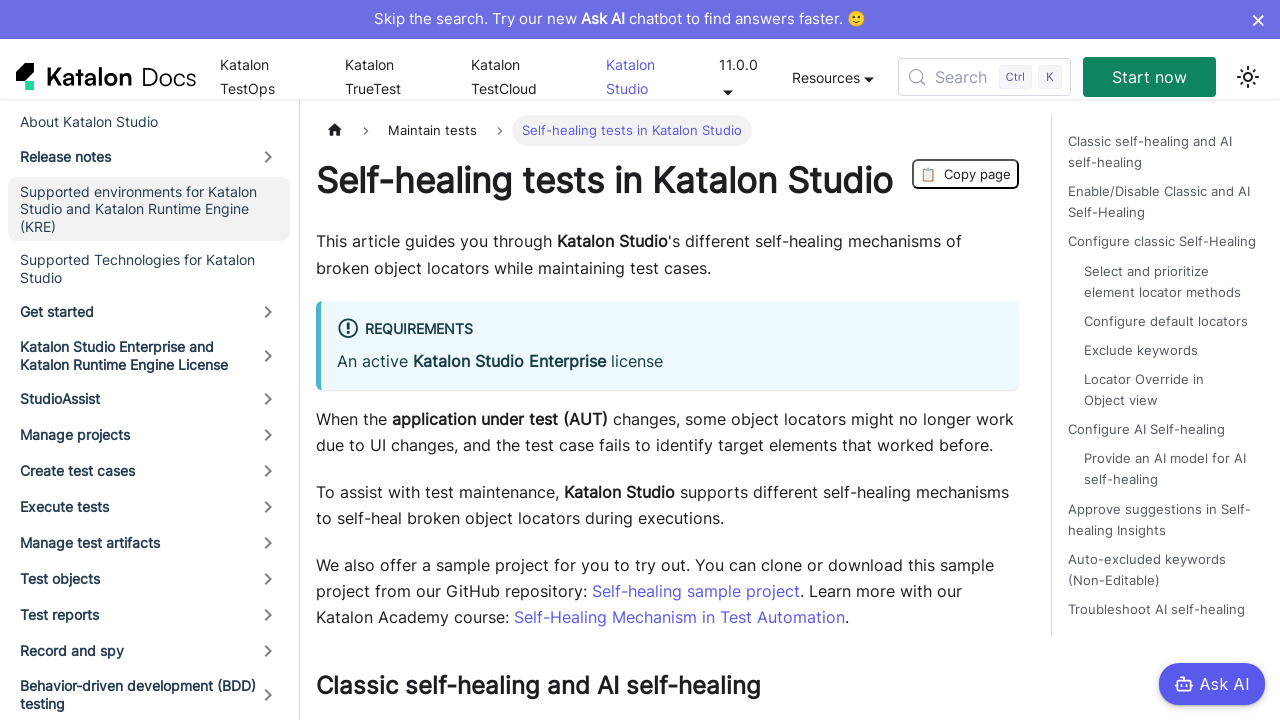